Tests right-click context menu functionality by performing a right-click action on a button and navigating through the context menu options using keyboard arrows

Starting URL: https://swisnl.github.io/jQuery-contextMenu/demo.html

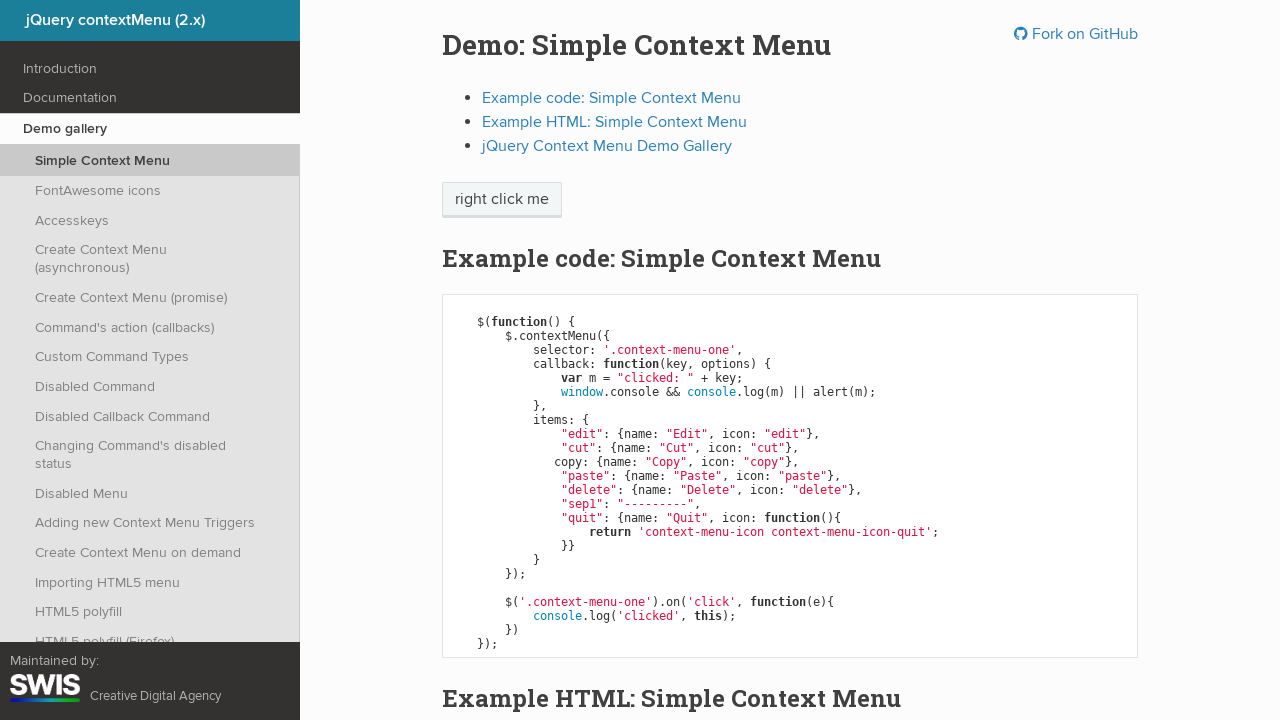

Located the right-click button element
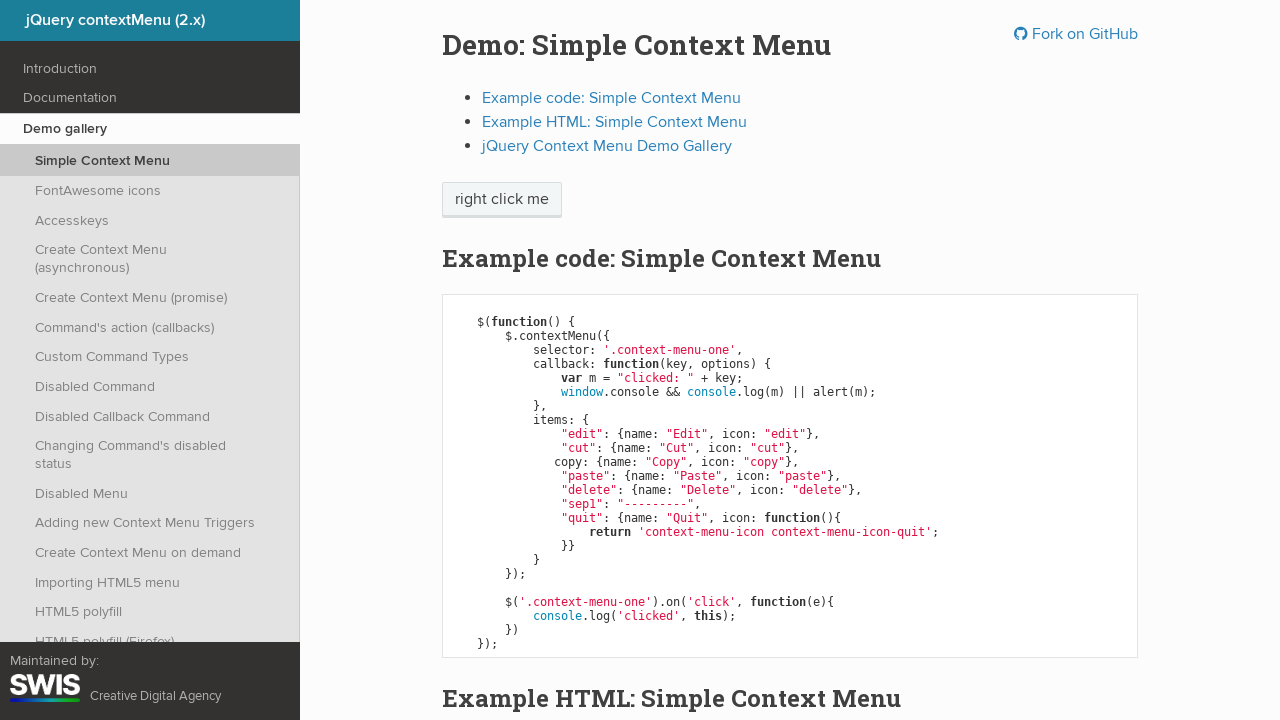

Performed right-click action on the button at (502, 200) on xpath=//span[@class='context-menu-one btn btn-neutral']
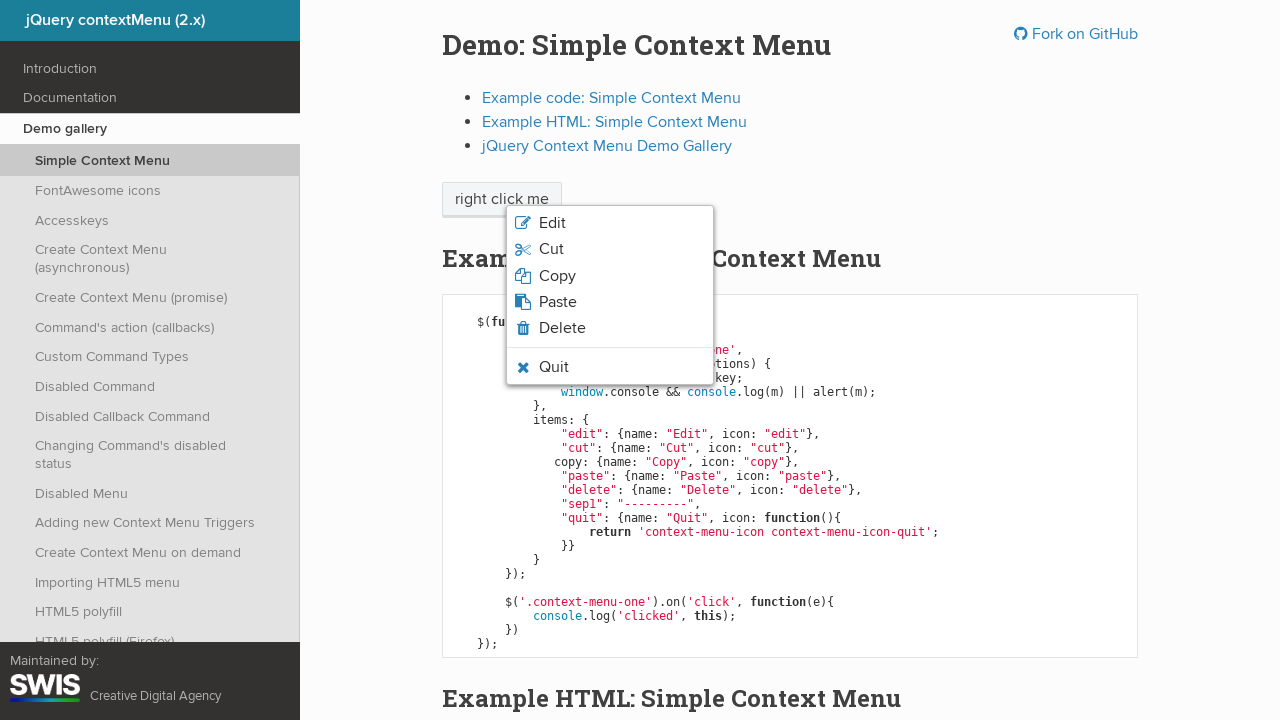

Context menu appeared and edit option is visible
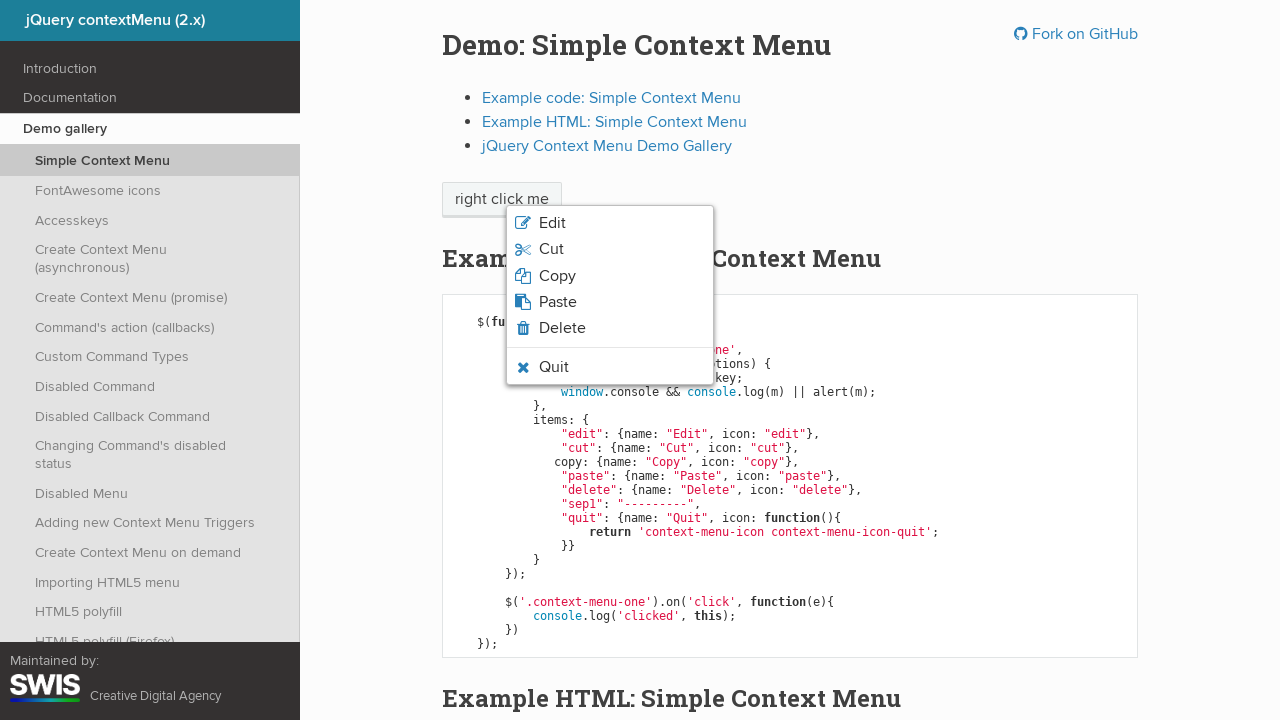

Pressed ArrowDown to navigate context menu
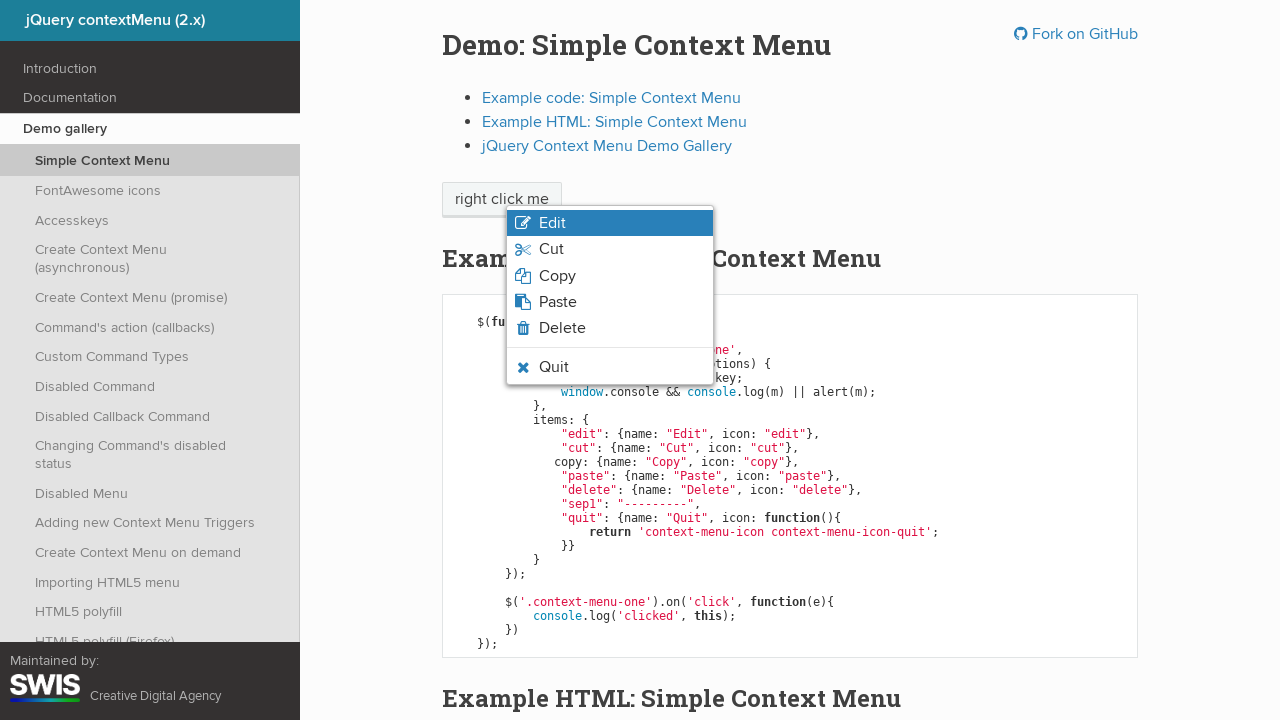

Pressed ArrowDown again to navigate context menu
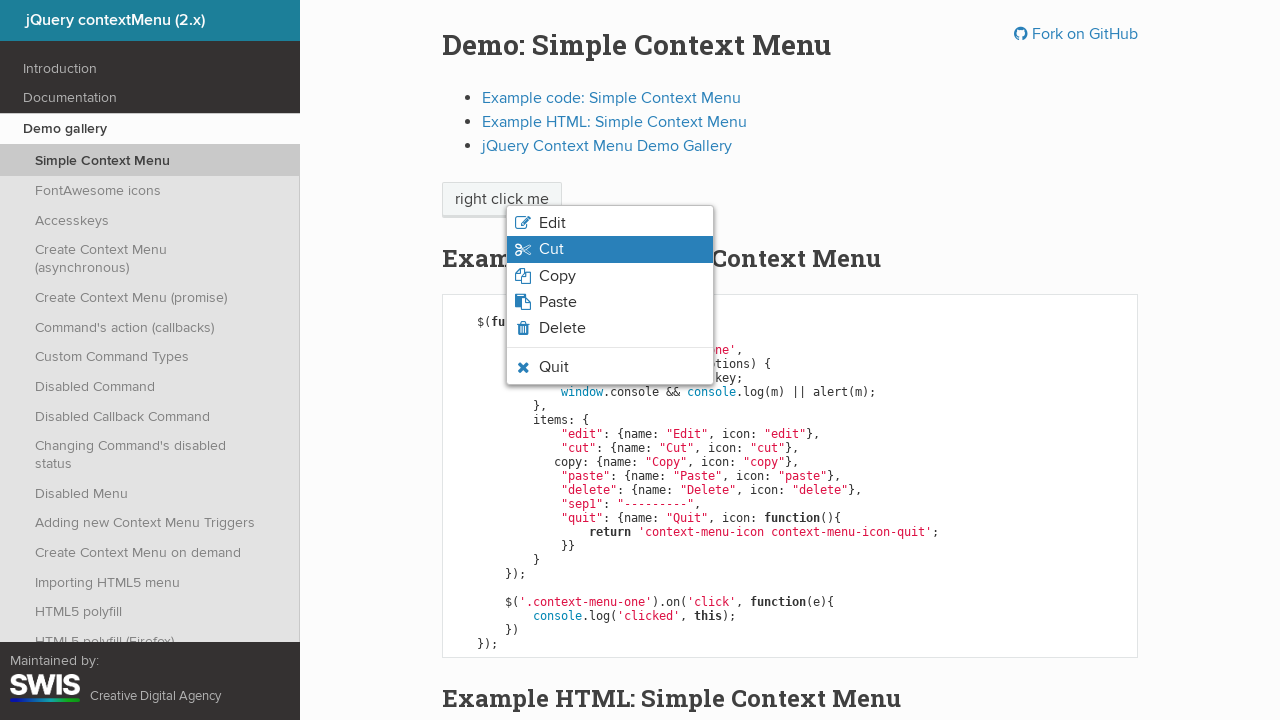

Pressed Enter to select the context menu option
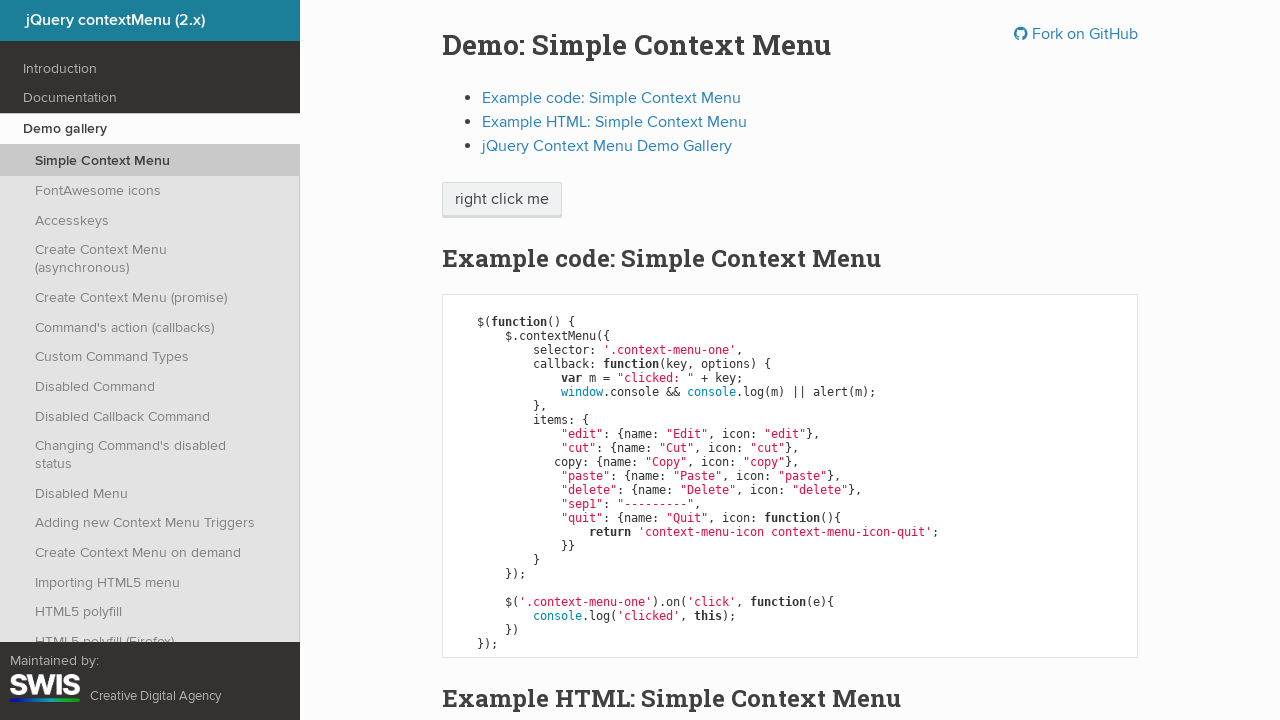

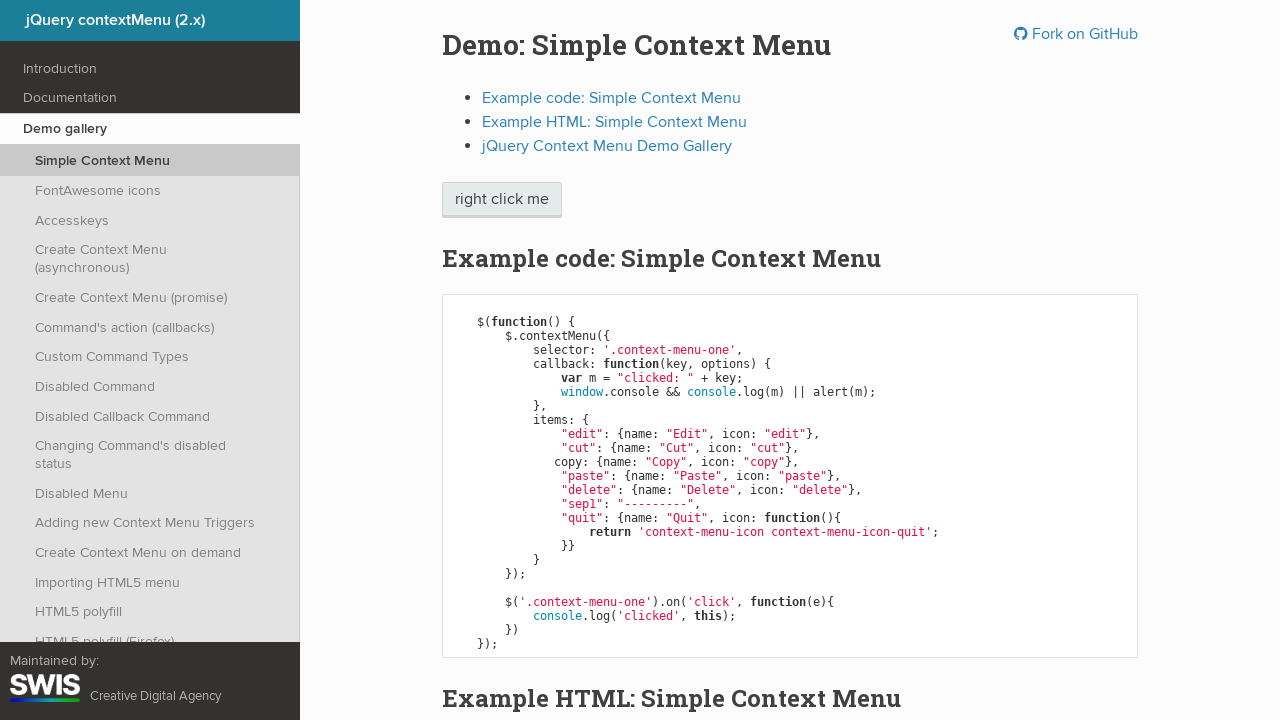